Navigates to DemoQA practice form and attempts to submit without filling required fields to check validation

Starting URL: https://demoqa.com/automation-practice-form

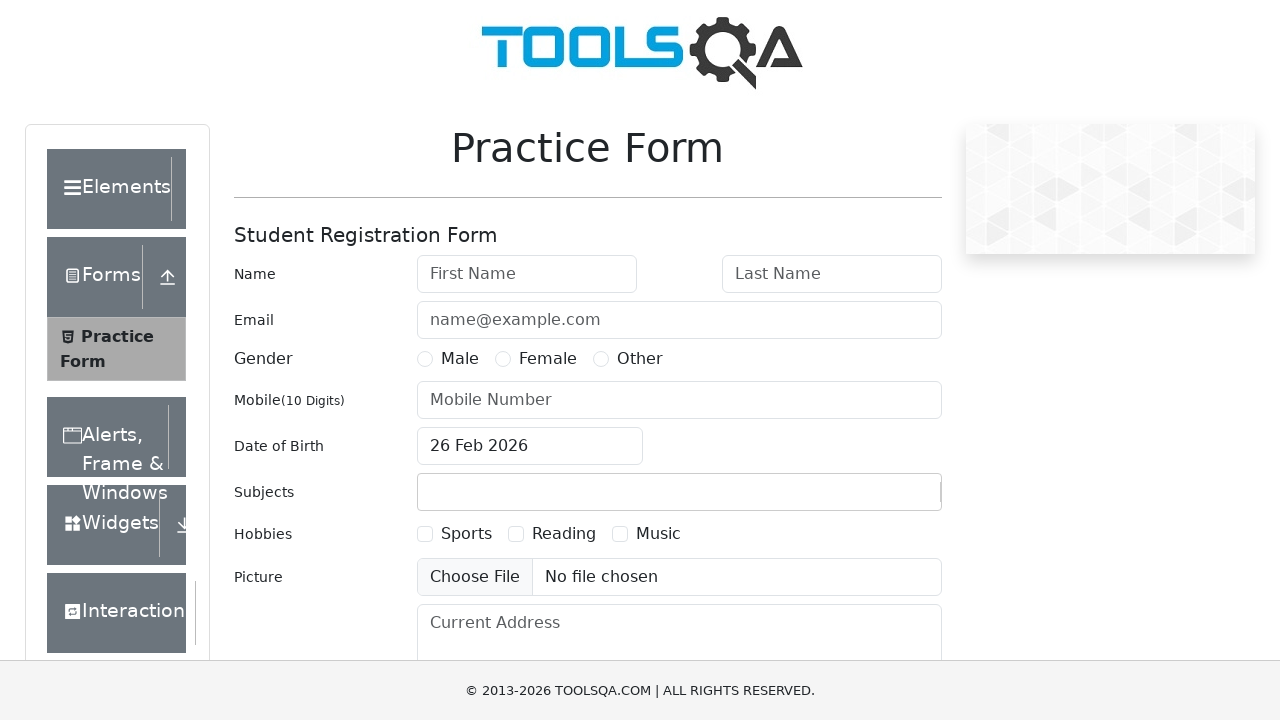

Pressed Ctrl+- to zoom out the page
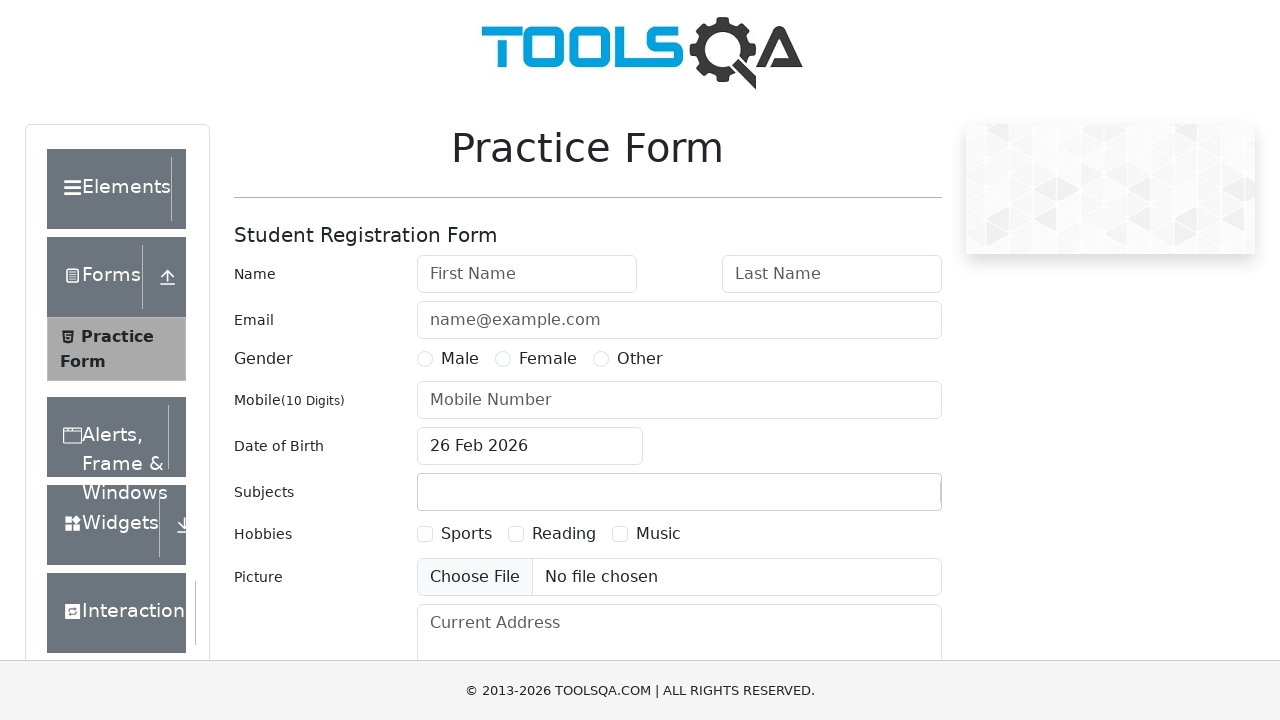

Pressed Ctrl+- to zoom out the page
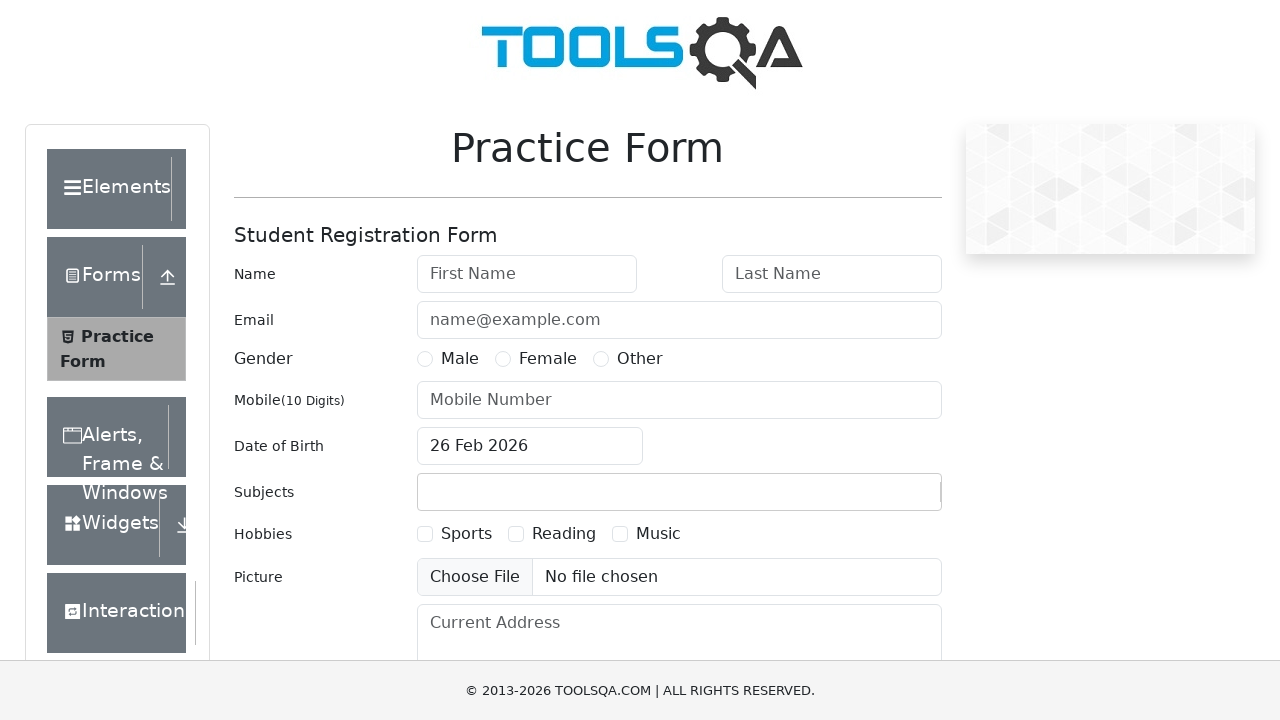

Pressed Ctrl+- to zoom out the page
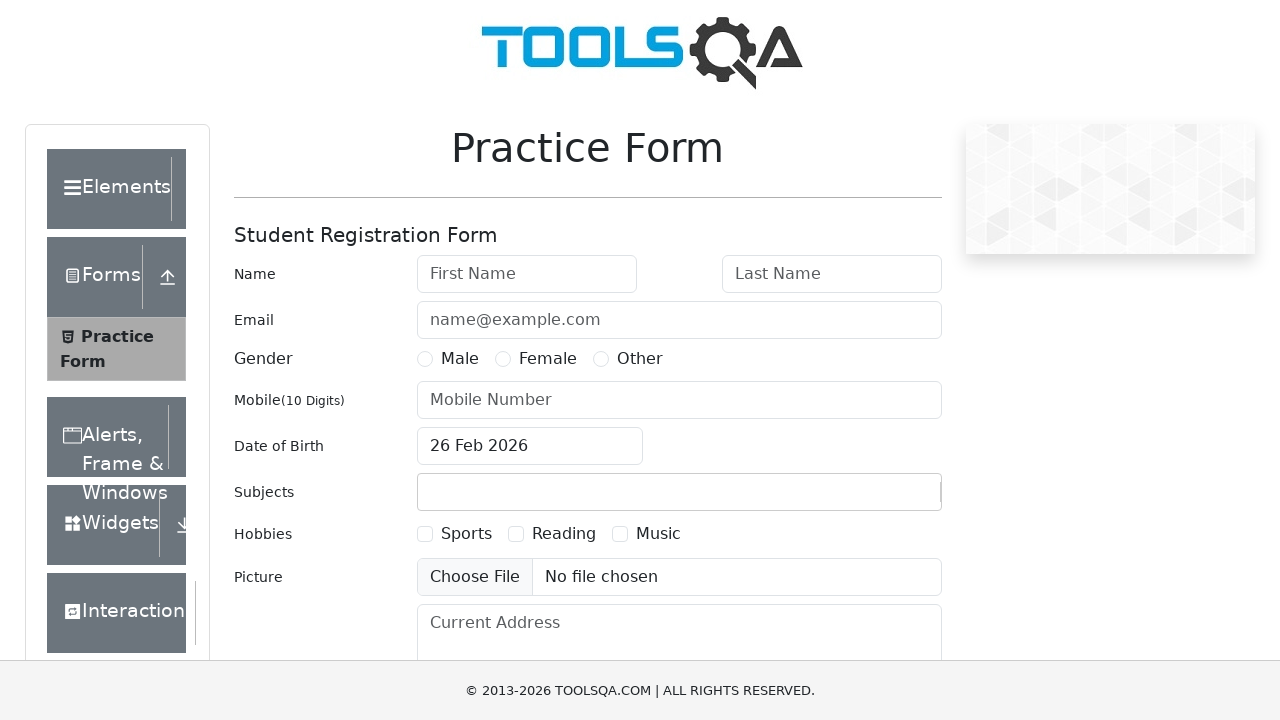

Pressed Ctrl+- to zoom out the page
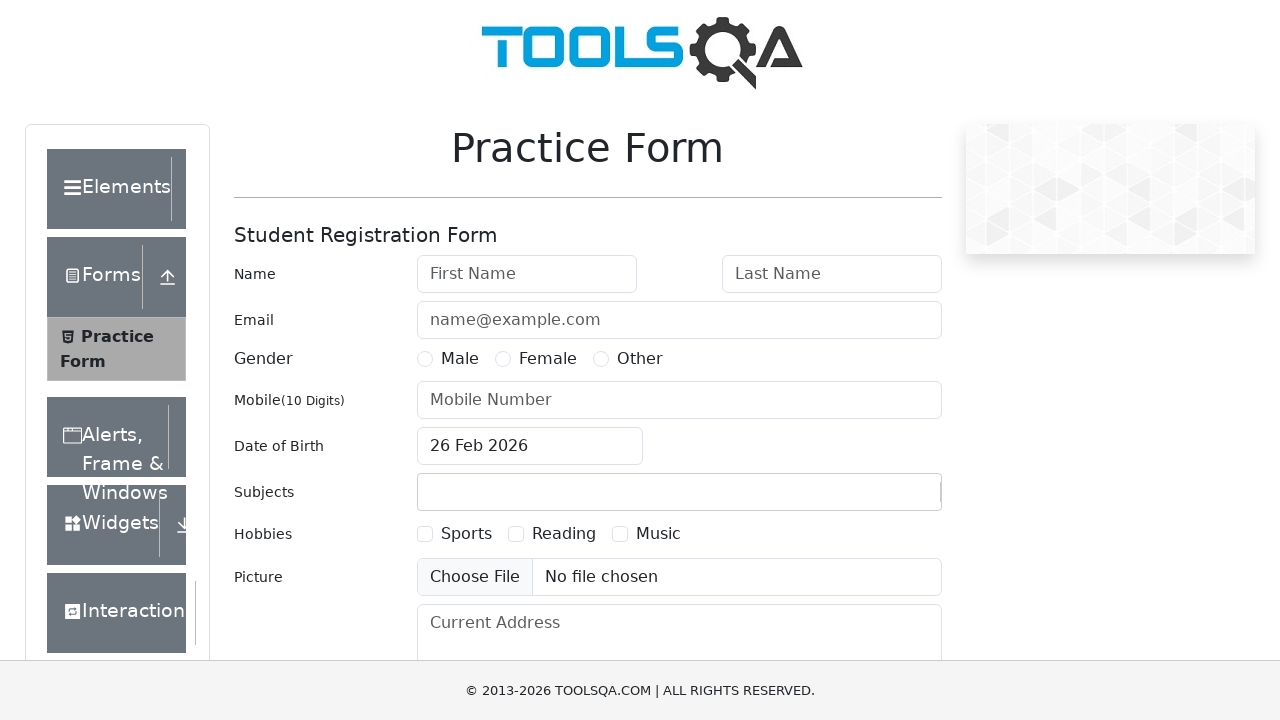

Pressed Ctrl+- to zoom out the page
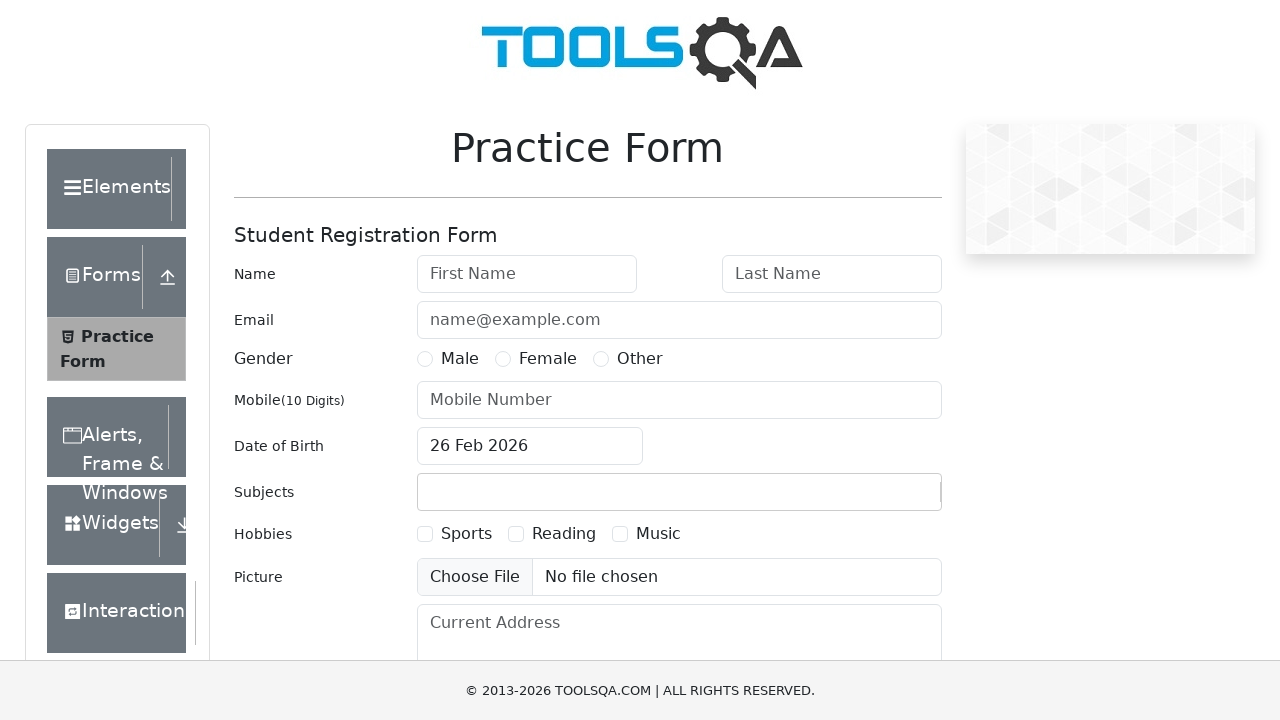

Pressed Ctrl+- to zoom out the page
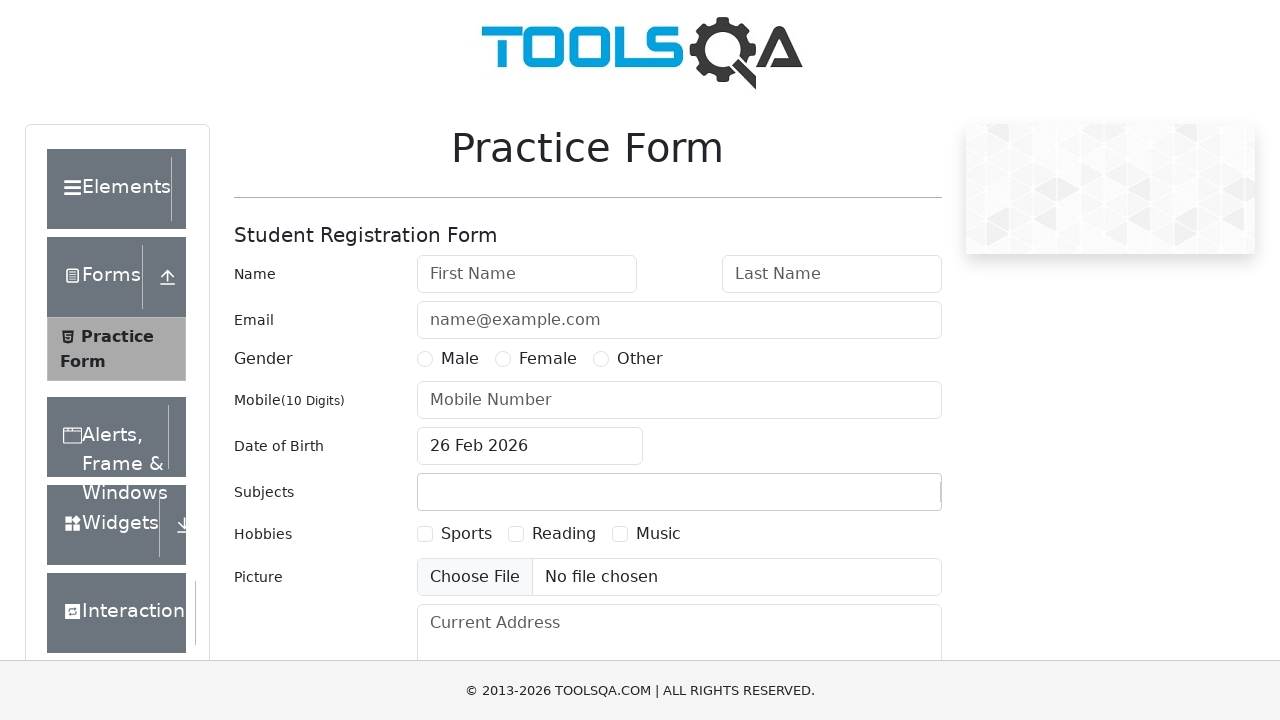

Pressed Ctrl+- to zoom out the page
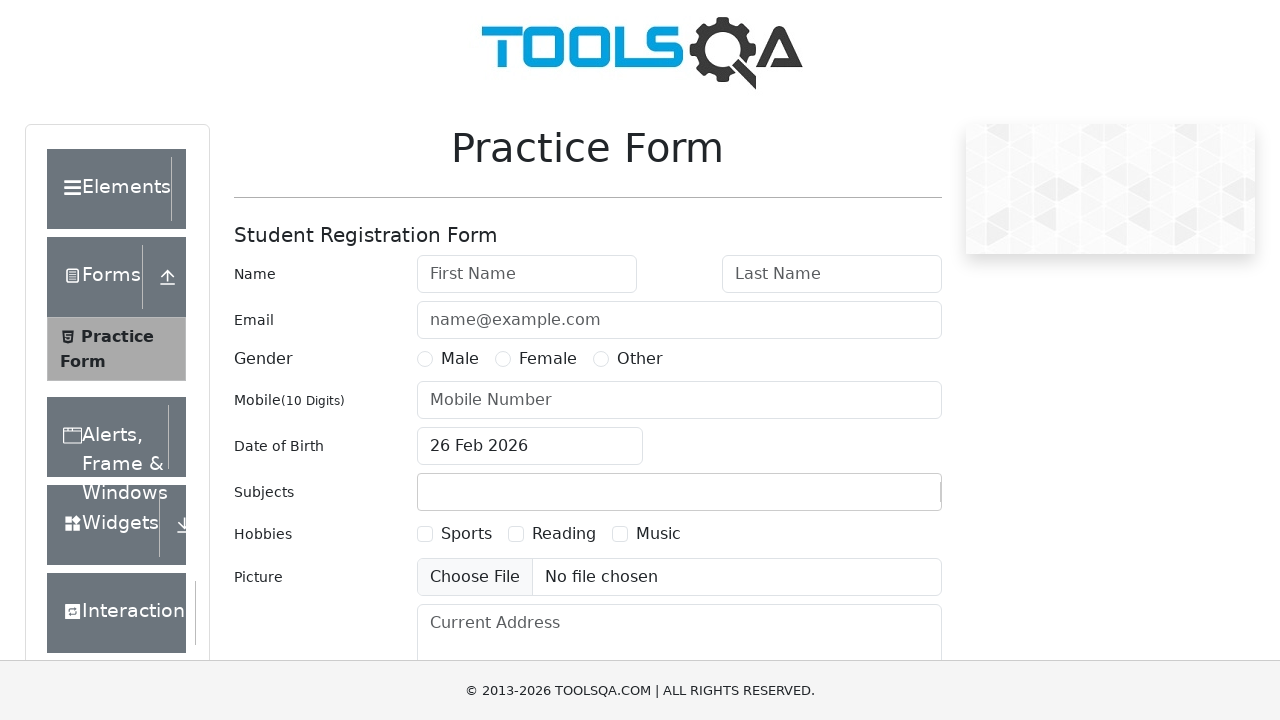

Pressed Ctrl+- to zoom out the page
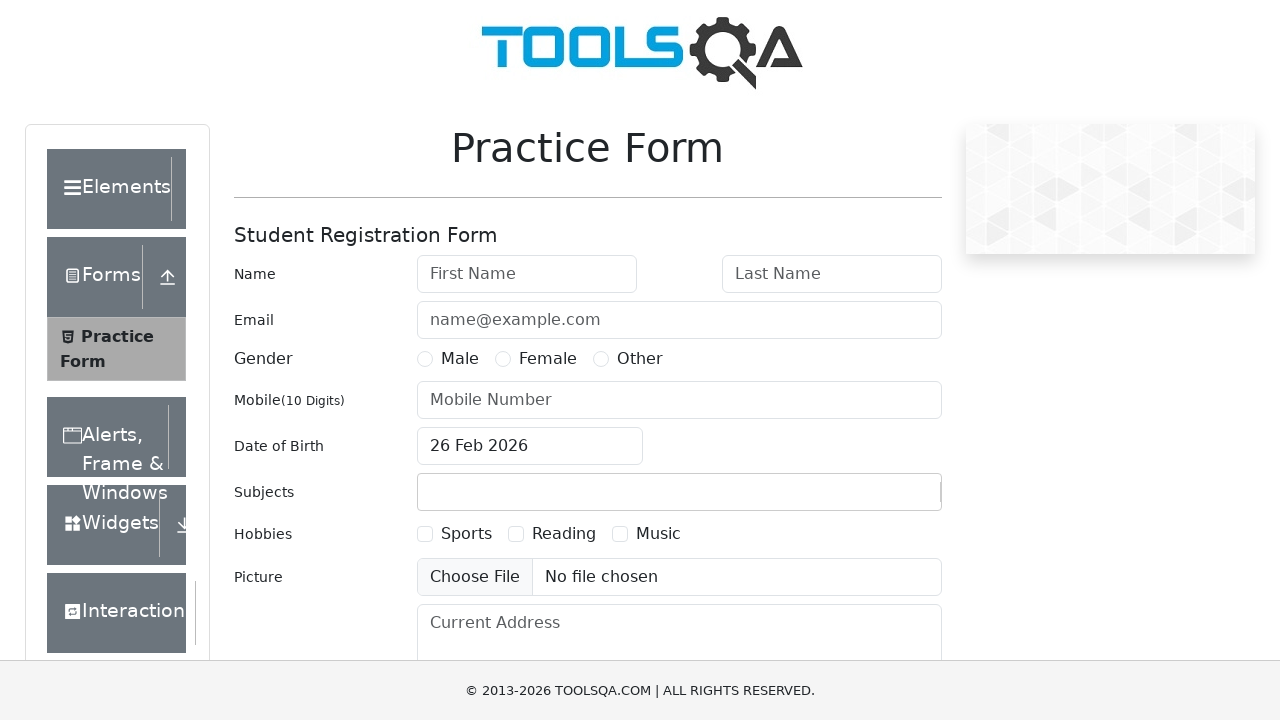

Pressed Ctrl+- to zoom out the page
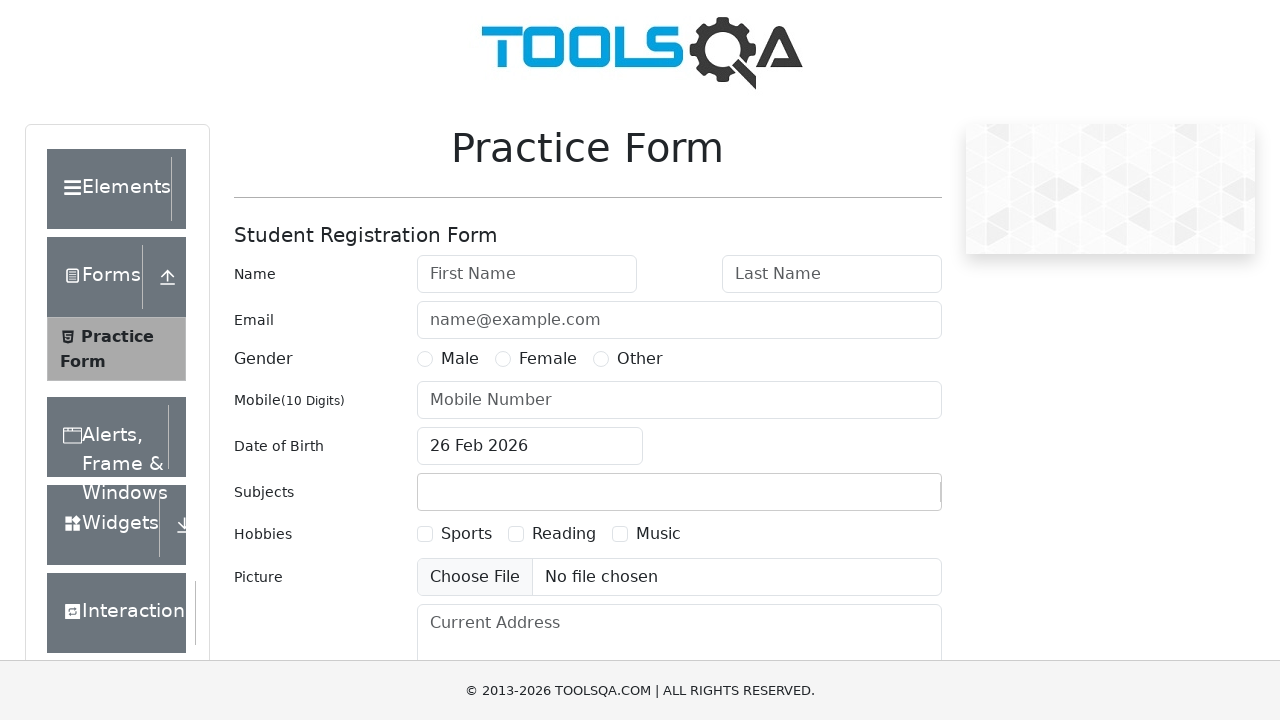

Pressed Ctrl+- to zoom out the page
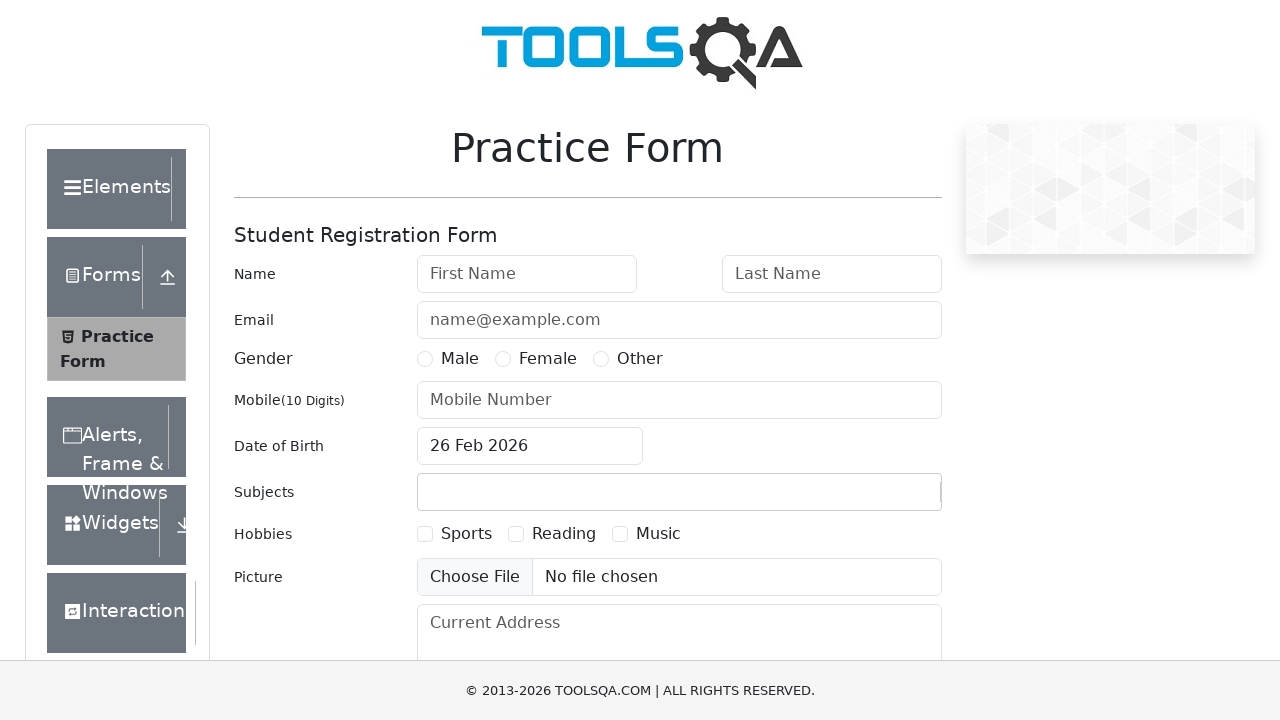

Clicked submit button without filling required fields at (885, 499) on #submit
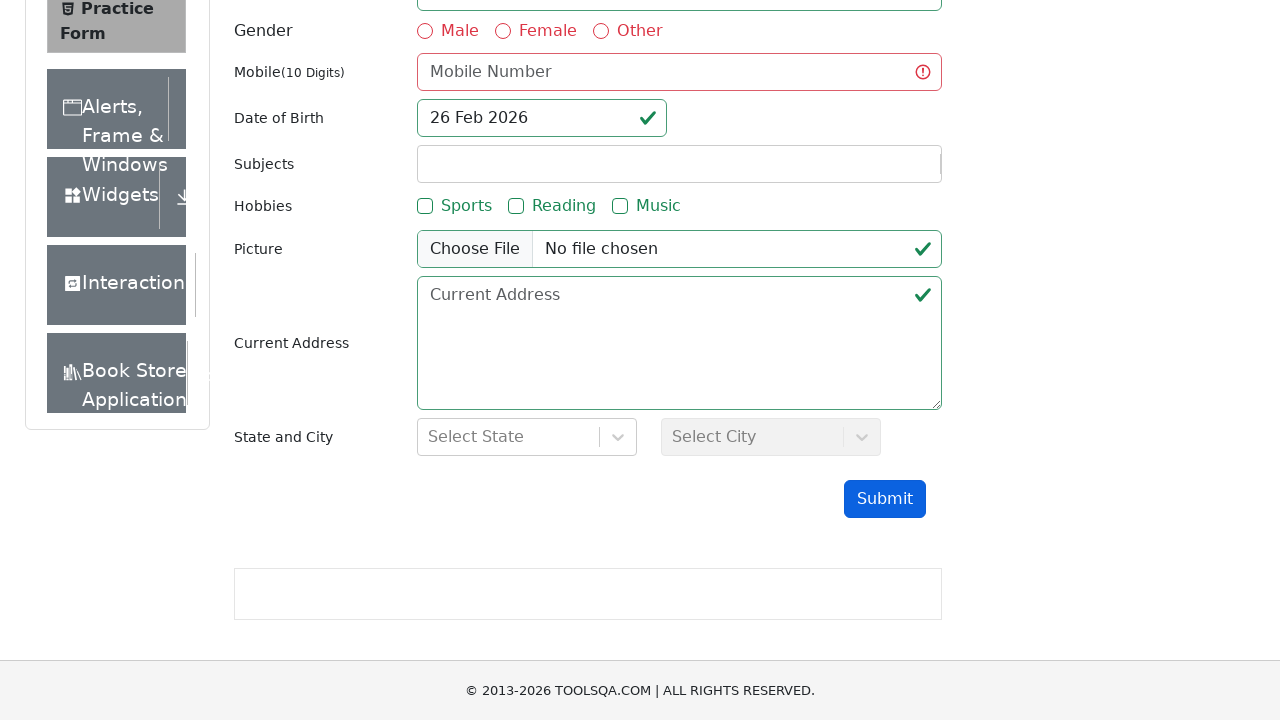

Waited 1 second for validation messages to appear
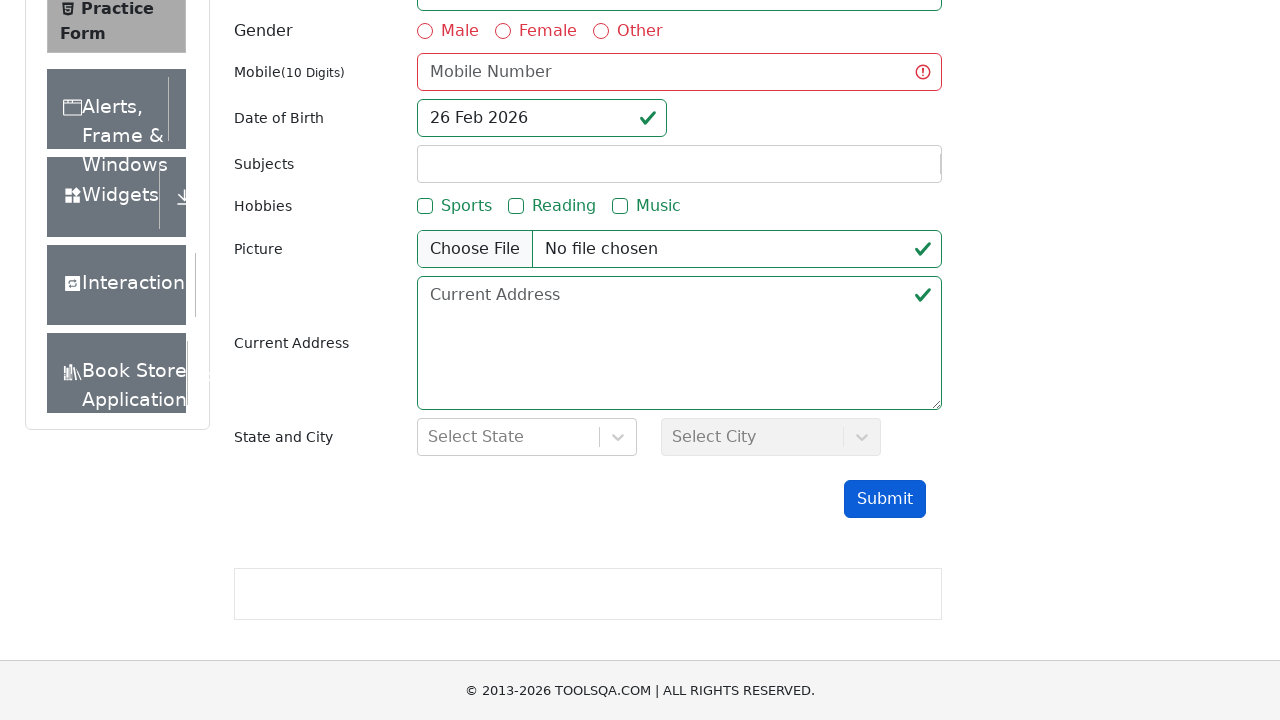

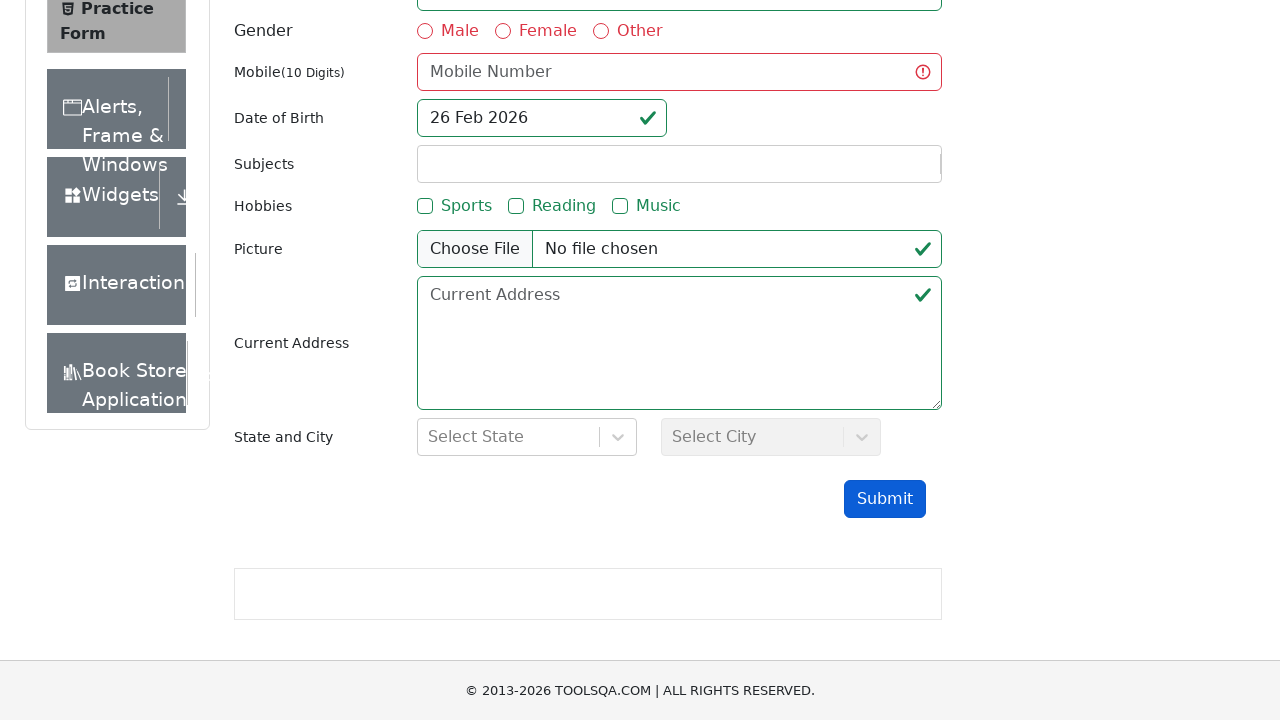